Opens a new window and navigates to Selenium website

Starting URL: https://example.com

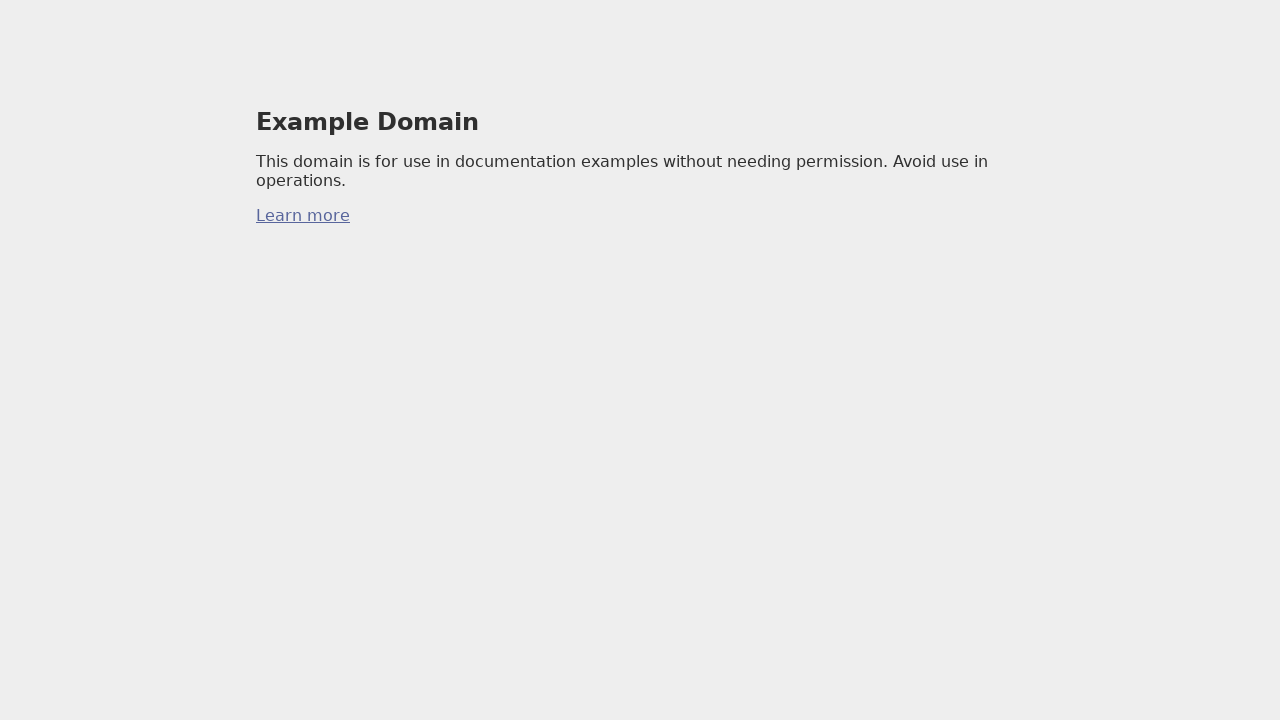

Opened a new window/tab
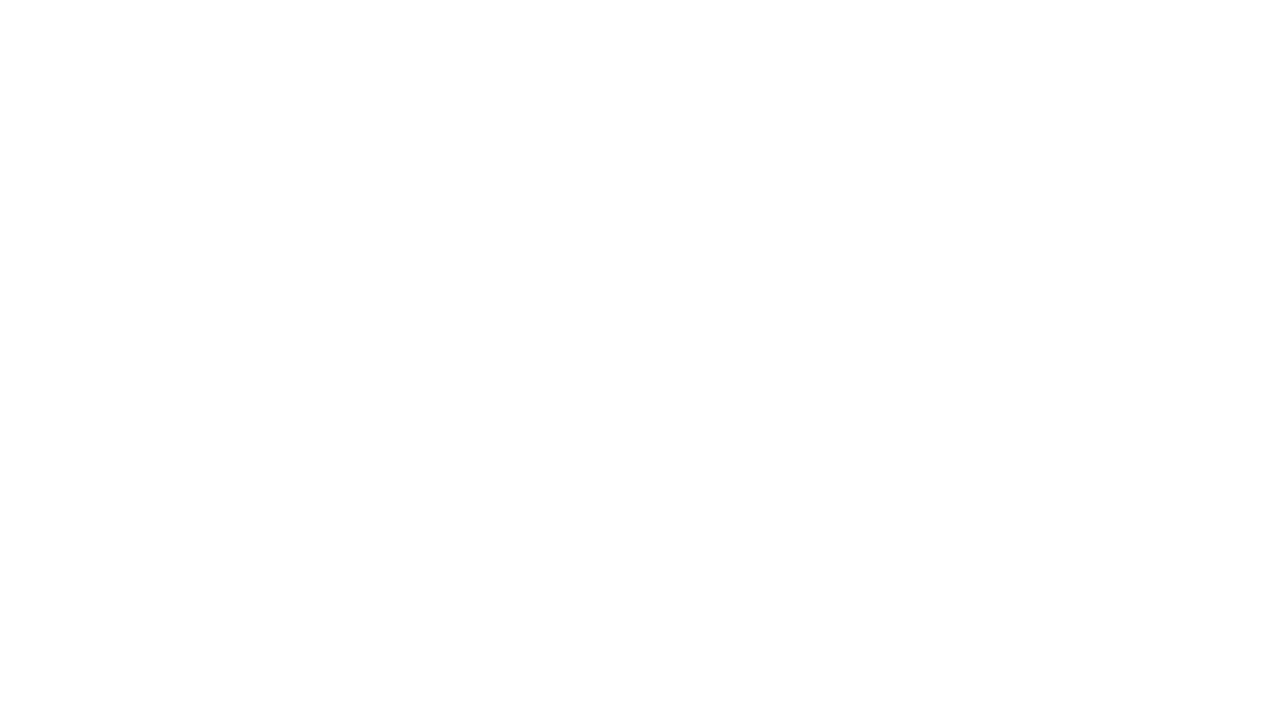

Navigated to Selenium website (https://www.selenium.dev)
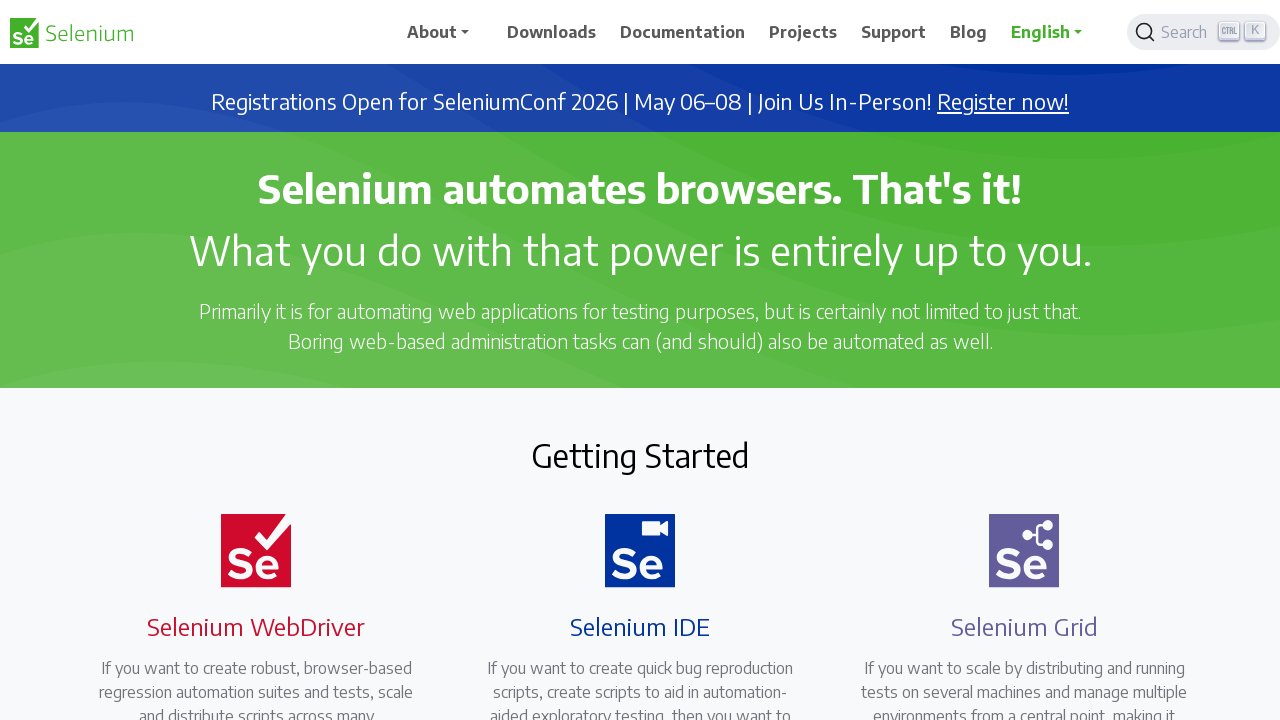

Verified page title contains 'Selenium'
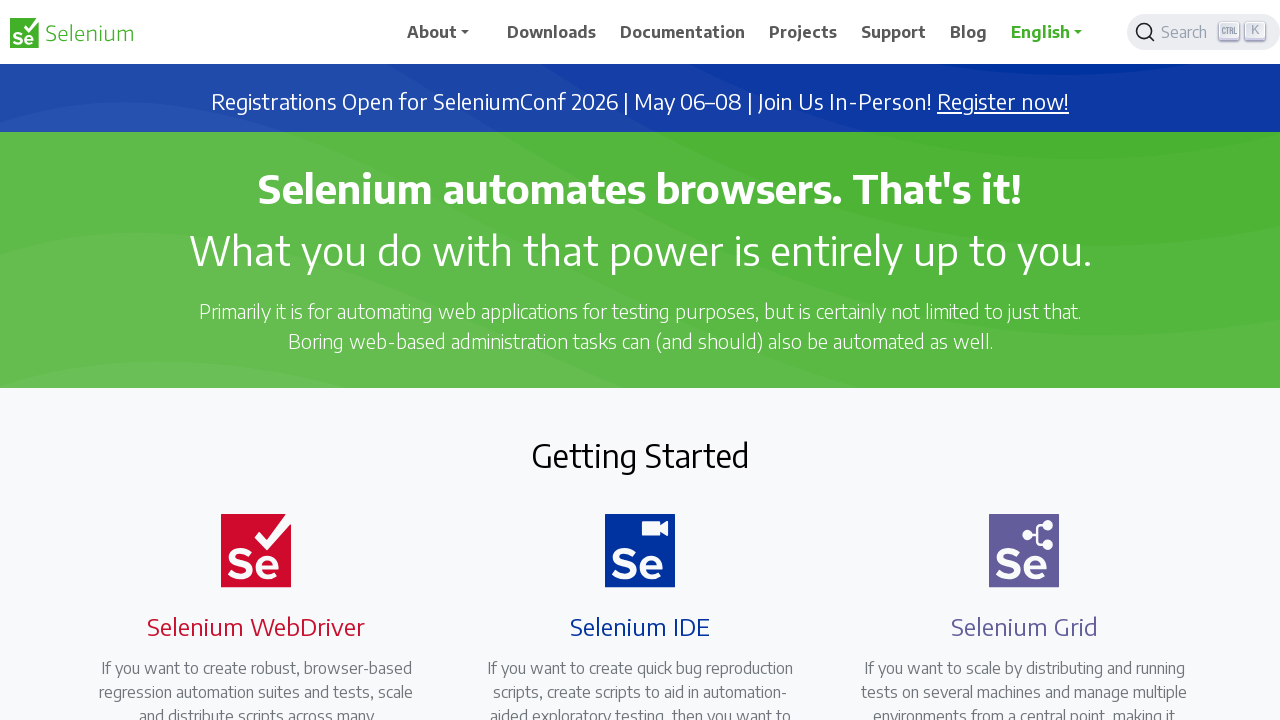

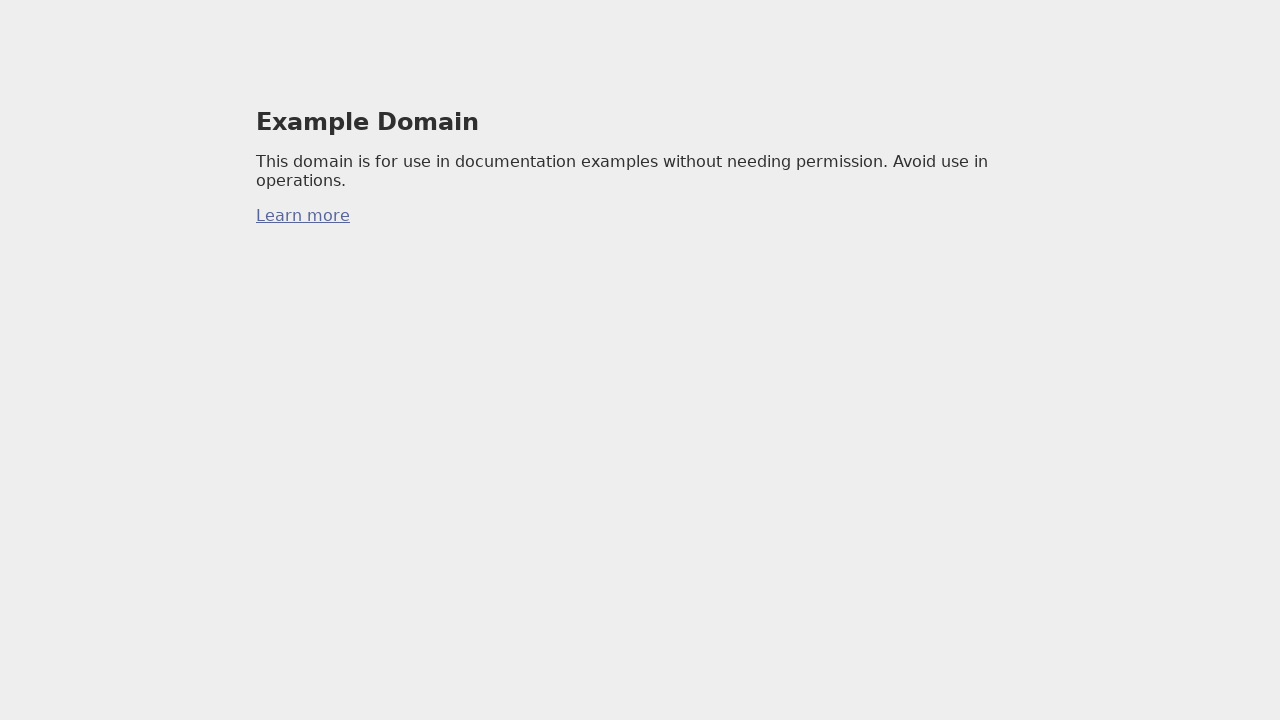